Tests double-click functionality on a demo page by performing a double-click action on a button and verifying the text change in a box element

Starting URL: https://www.plus2net.com/javascript_tutorial/ondblclick-demo.php

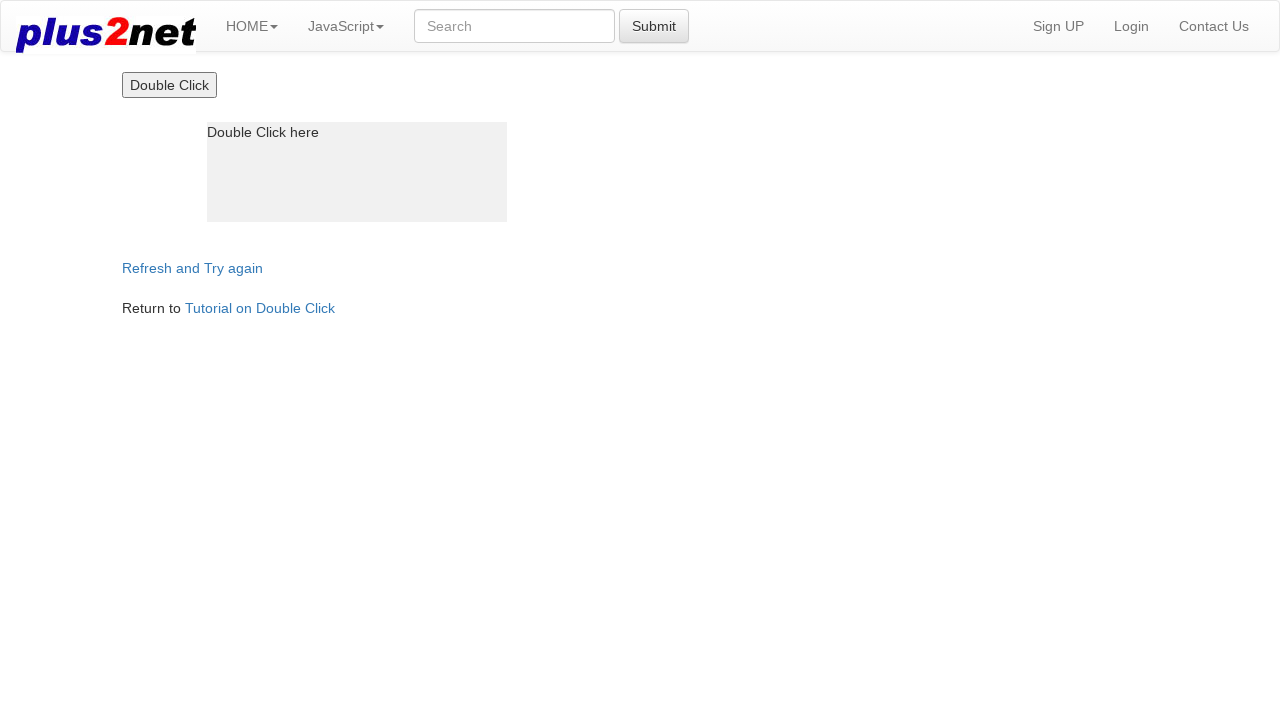

Waited for box element to be visible
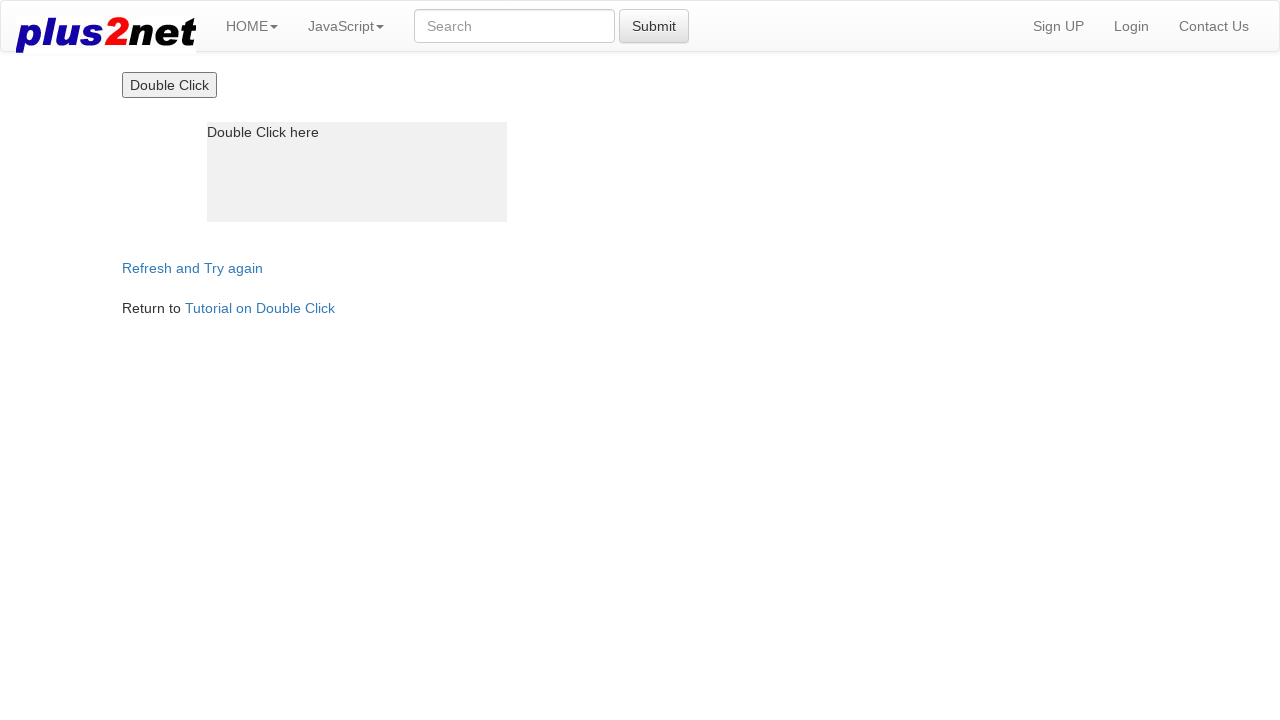

Retrieved text before double-click: ' Double Click   here'
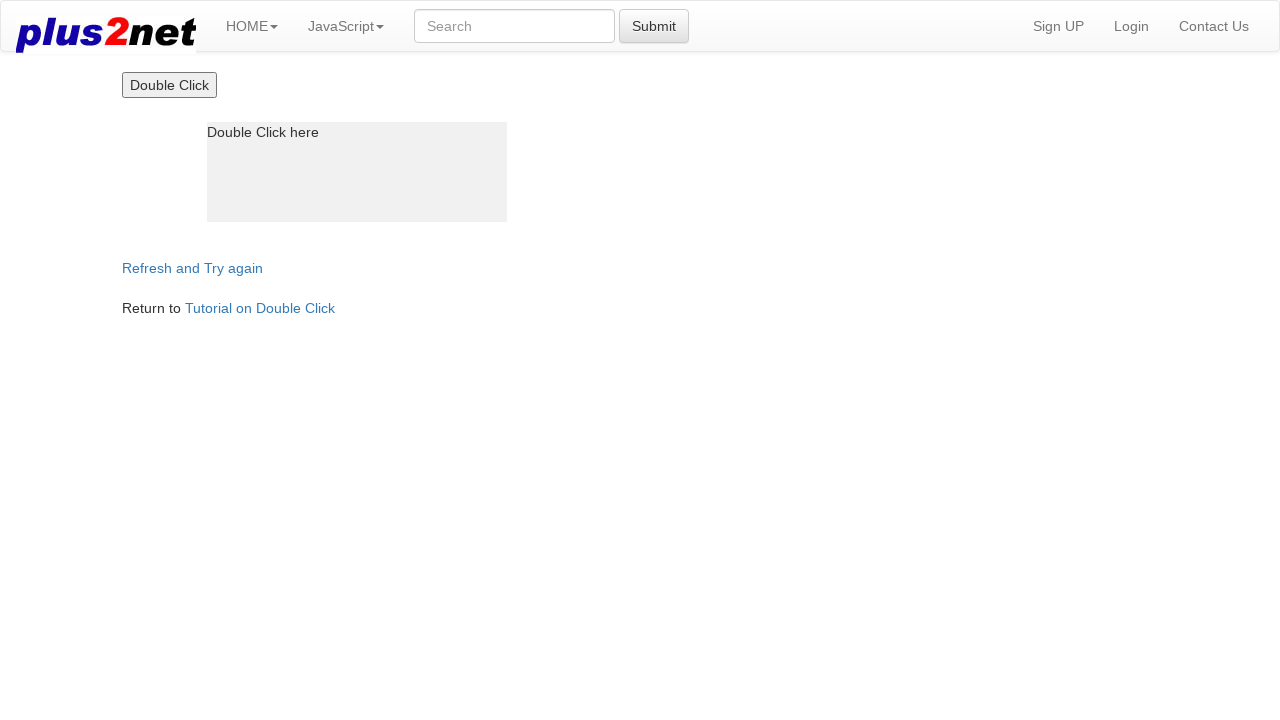

Performed double-click on 'Double Click' button at (169, 85) on xpath=//input[@value='Double Click']
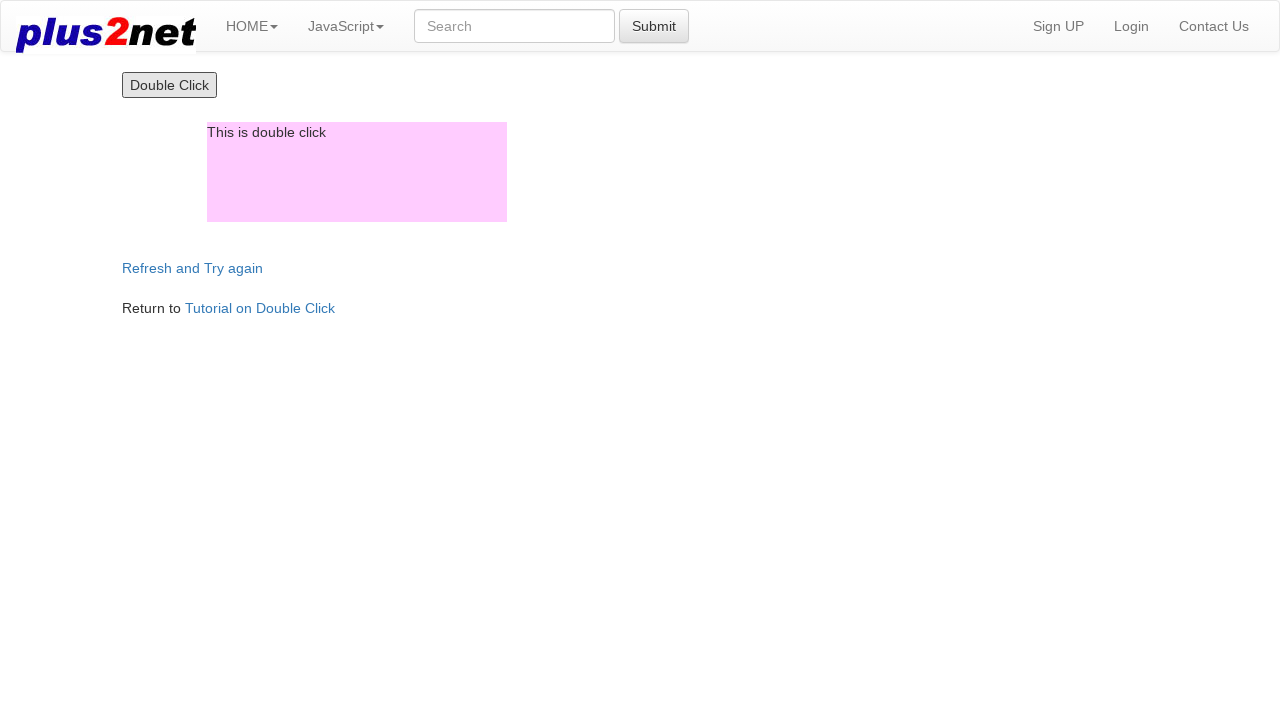

Waited 1000ms for double-click action to complete
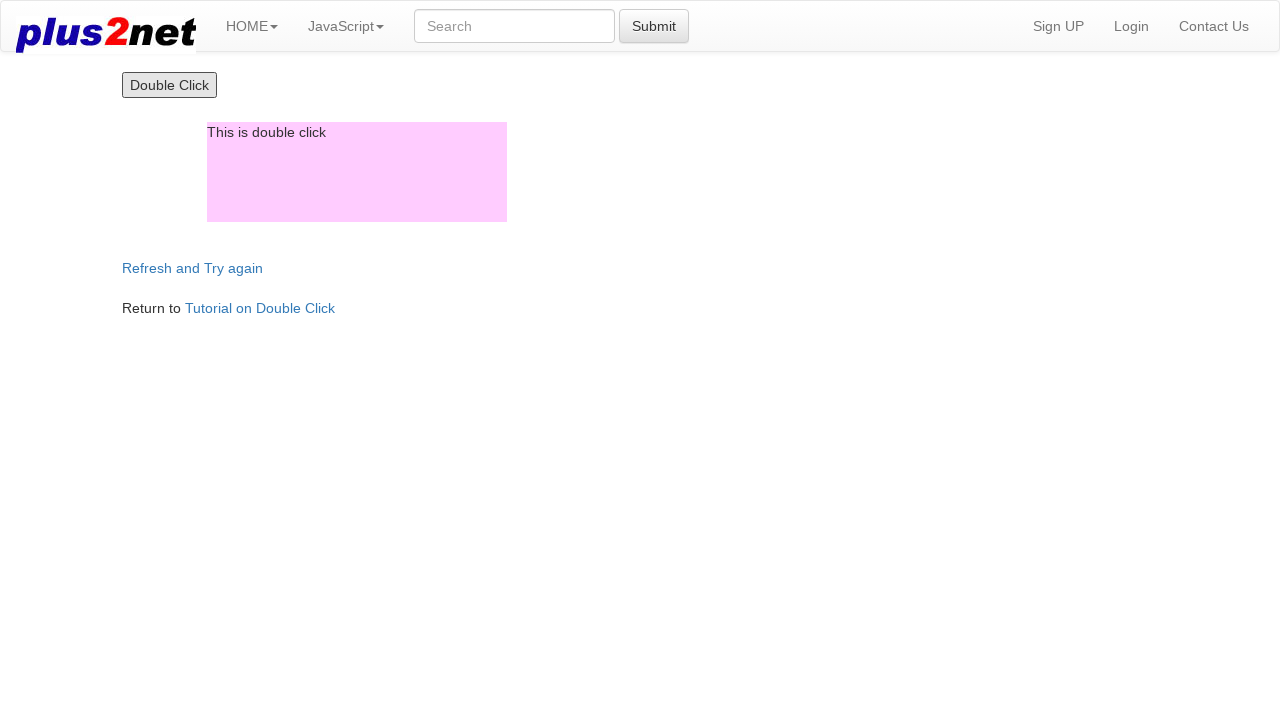

Retrieved text after double-click: 'This is double click'
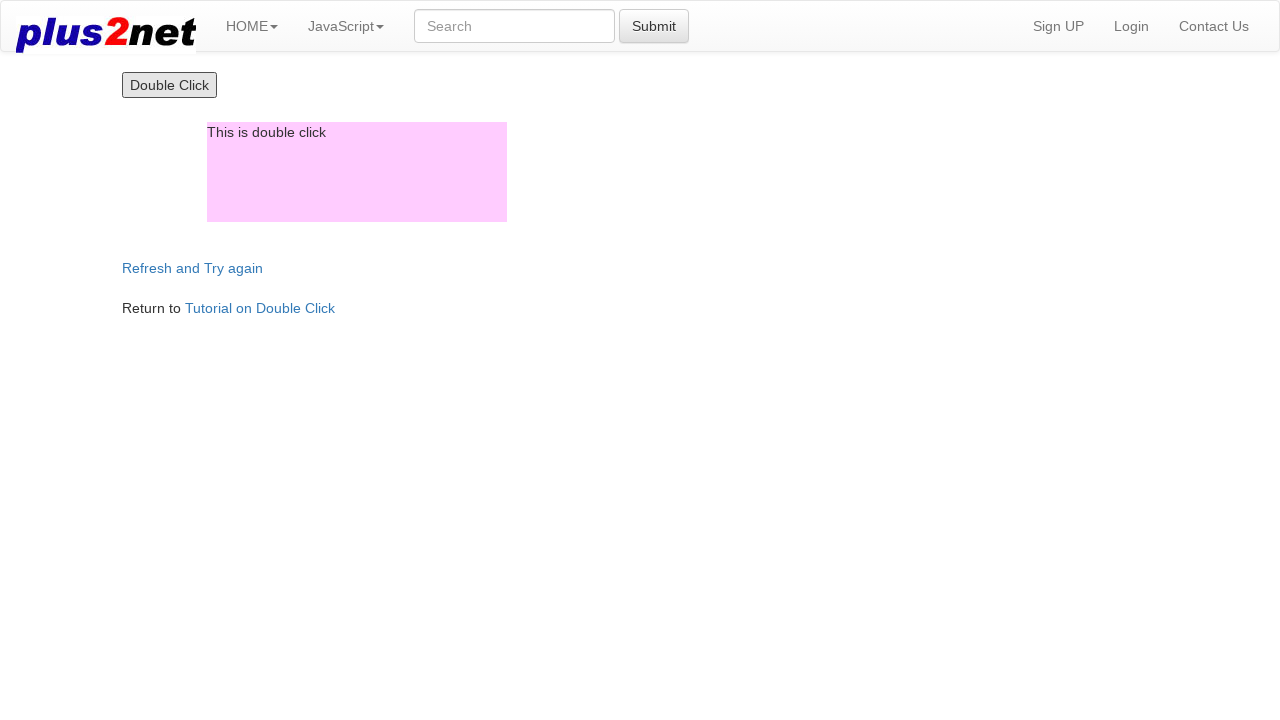

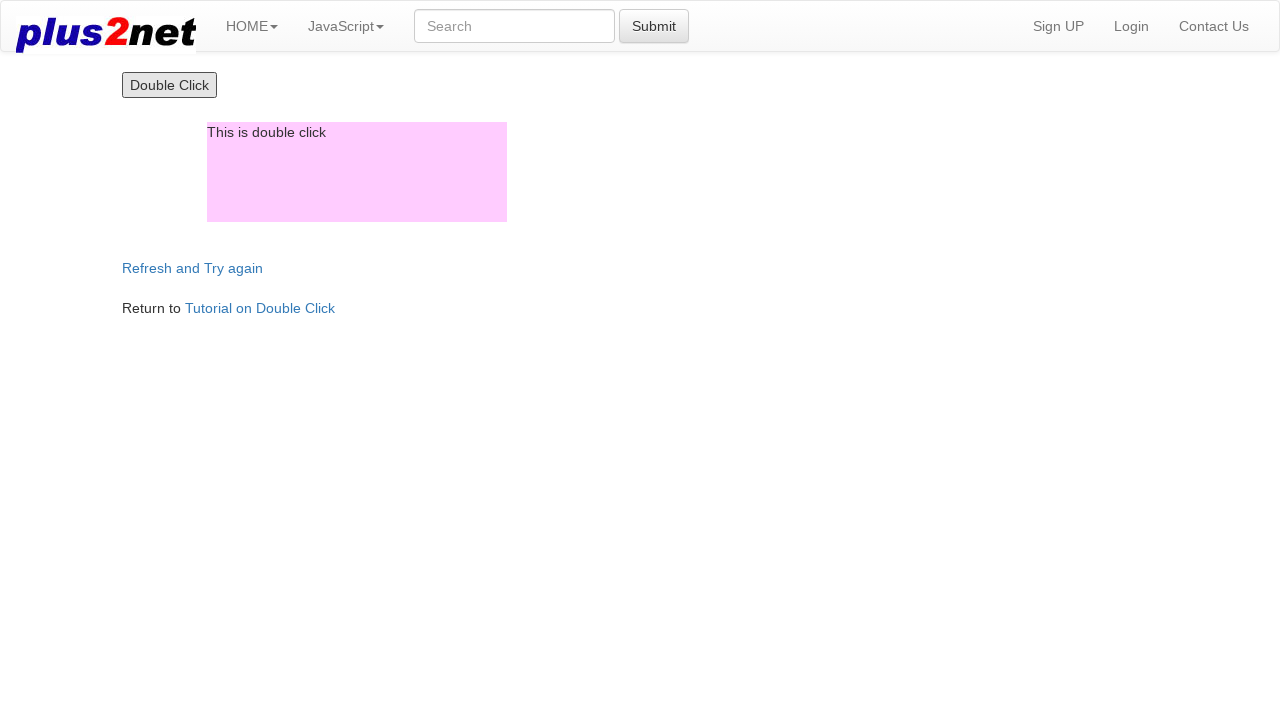